Tests form submission with hobbies checkbox selected

Starting URL: https://demoqa.com/automation-practice-form

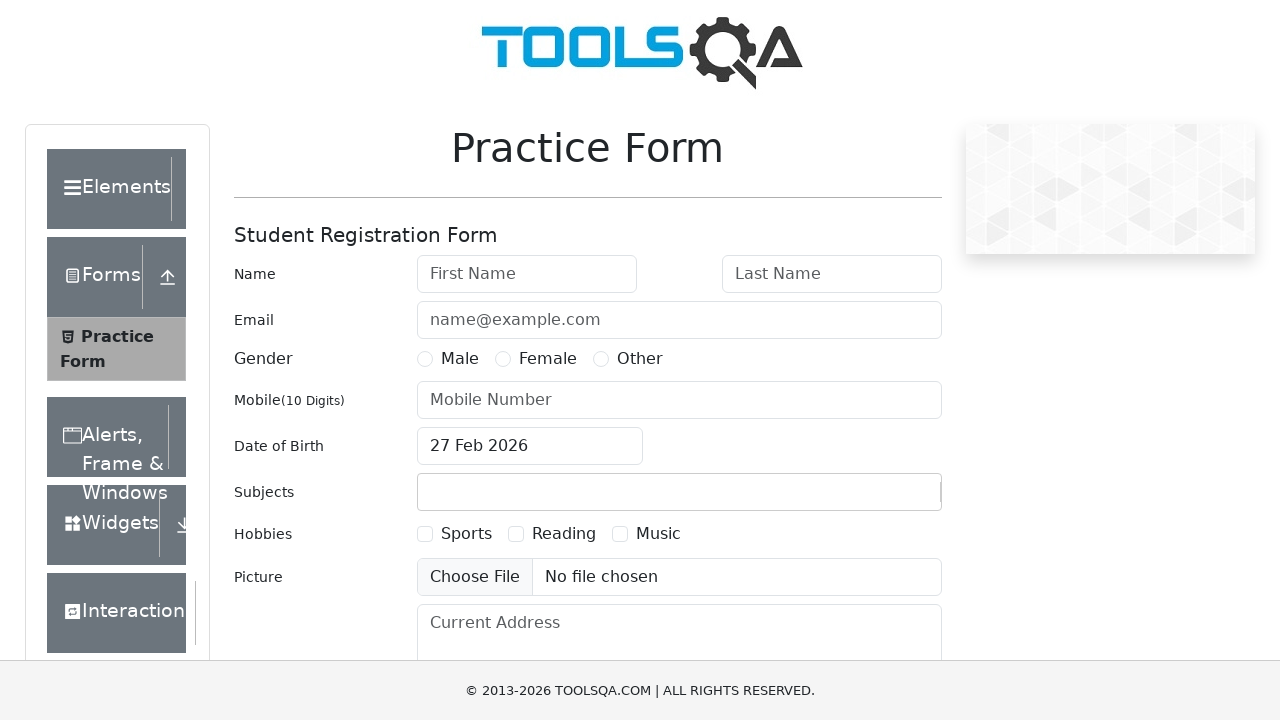

Selected Music hobby checkbox at (658, 534) on label[for='hobbies-checkbox-3']
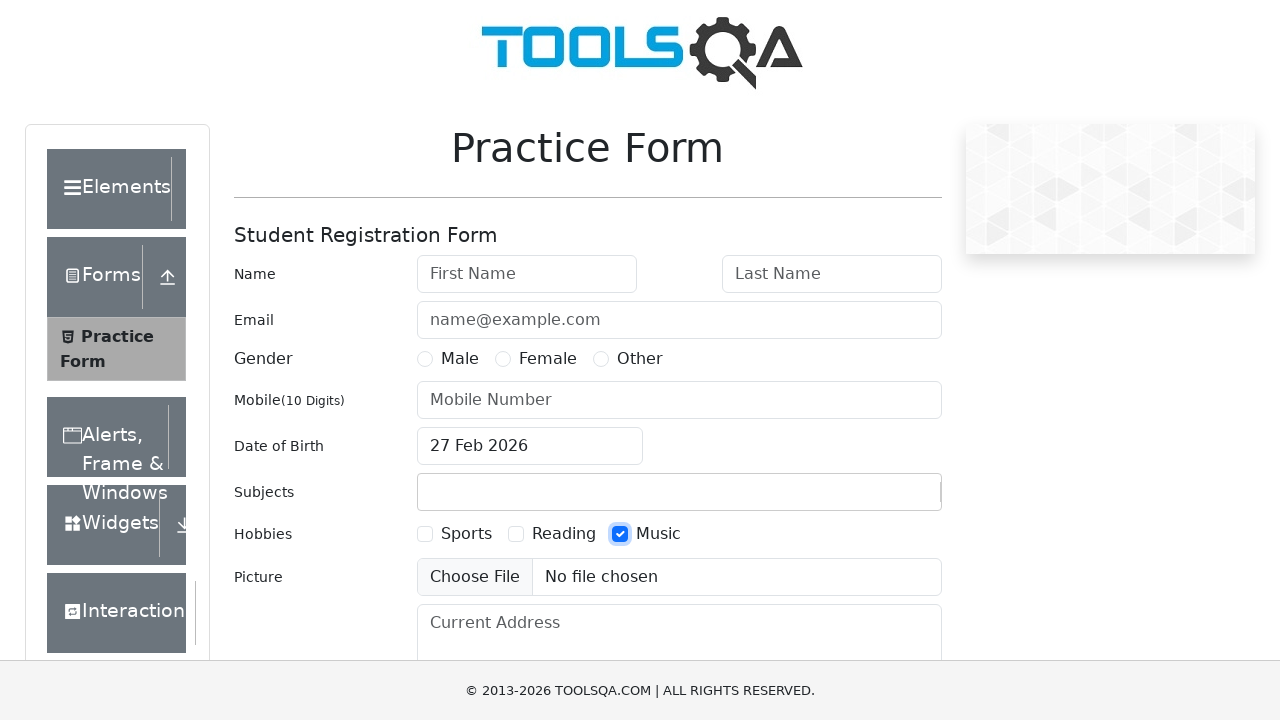

Clicked submit button to submit form at (885, 499) on #submit
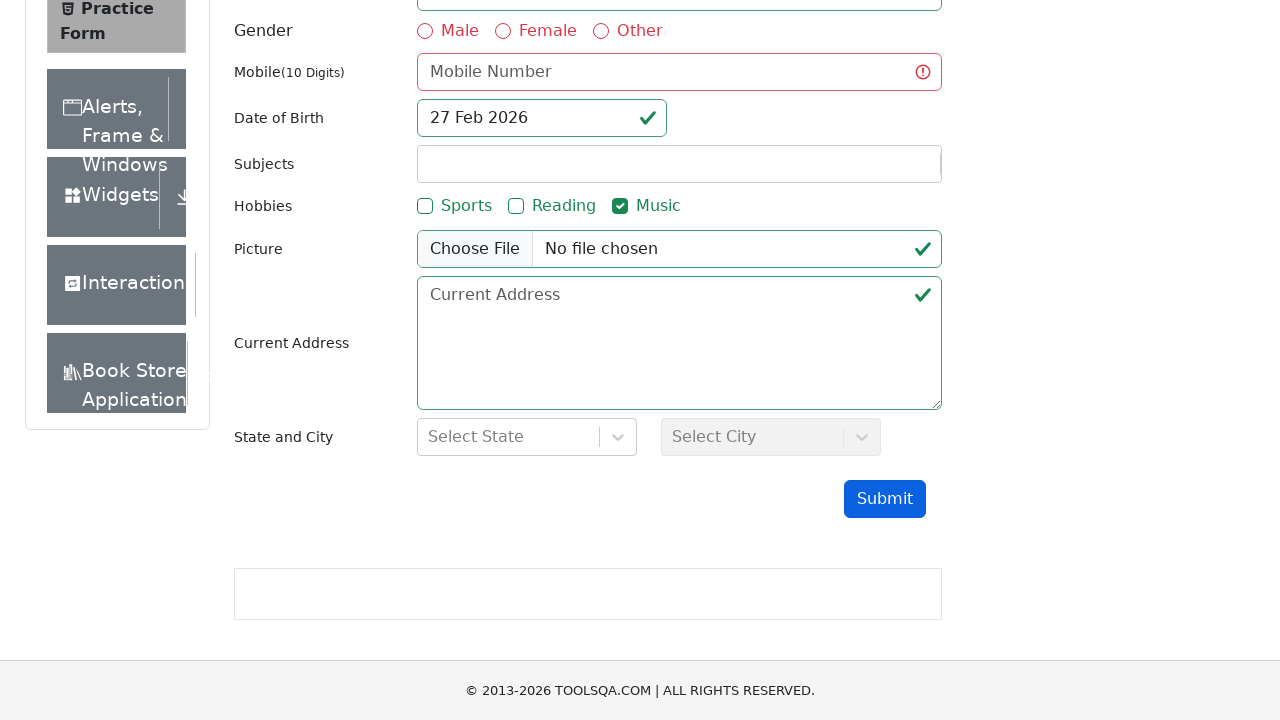

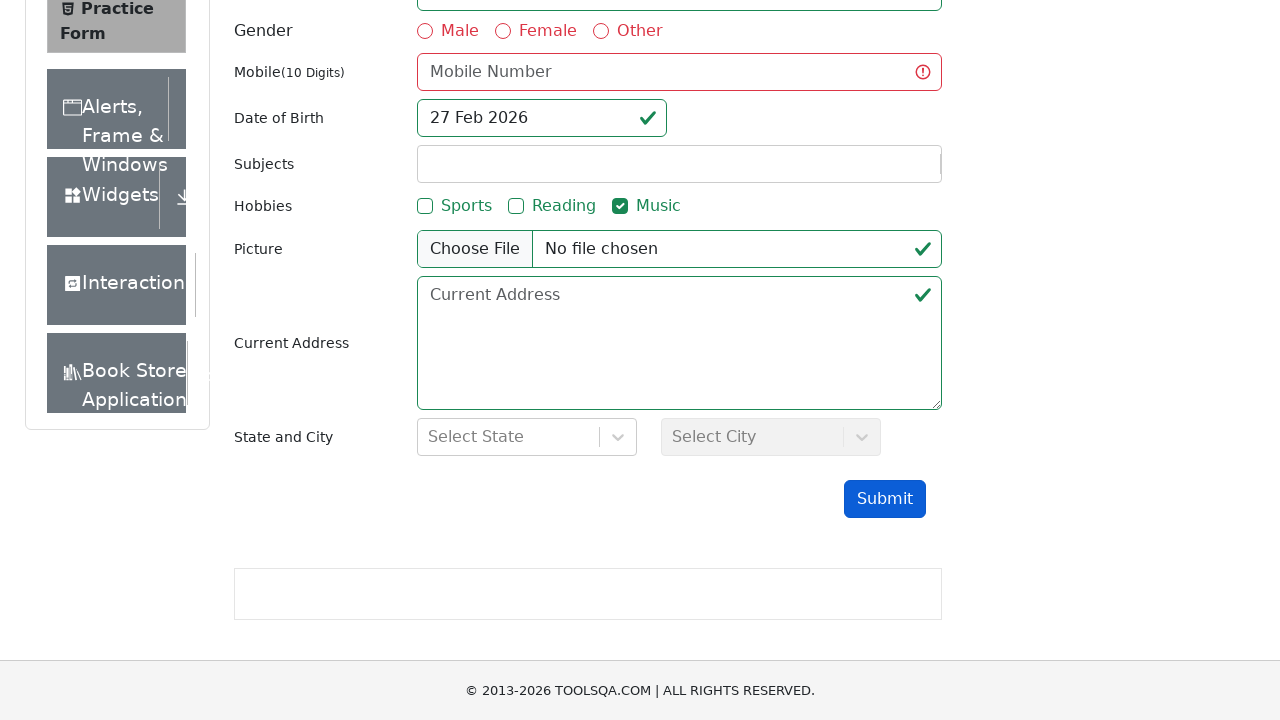